Demonstrates custom wait functionality by finding the email input field on a login page and entering an email address

Starting URL: https://naveenautomationlabs.com/opencart/index.php?route=account/login

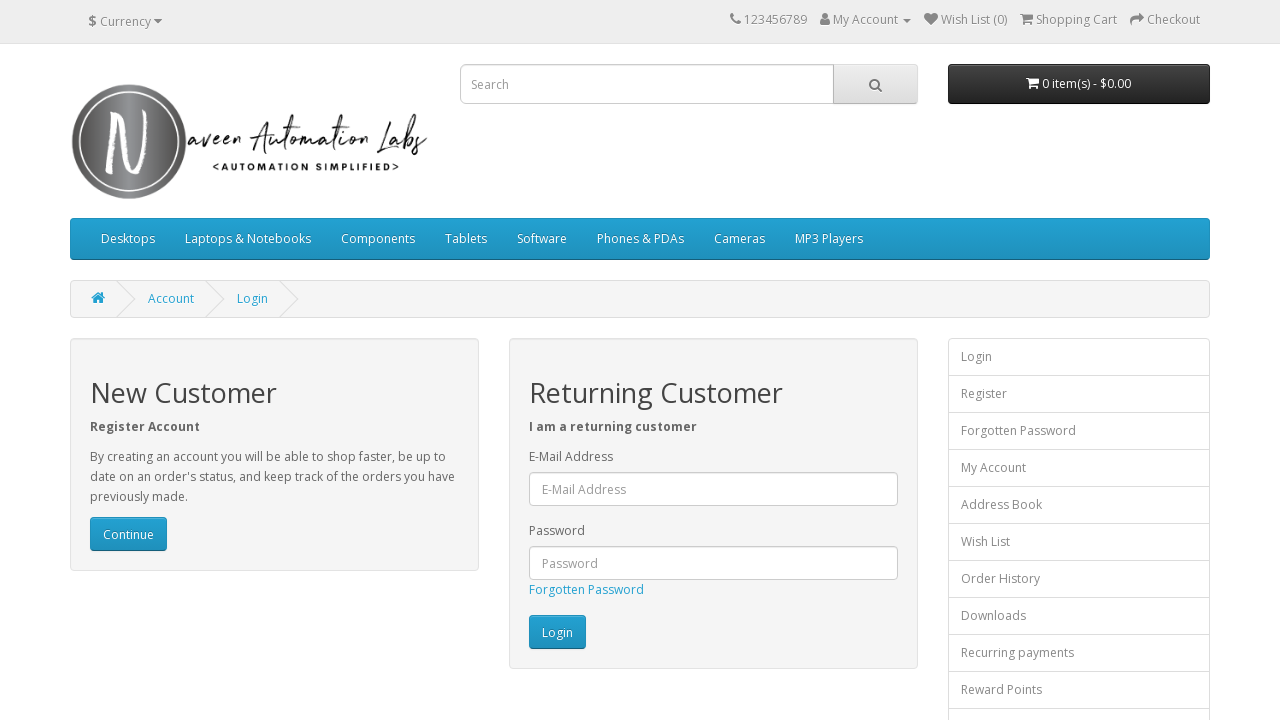

Navigated to OpenCart login page
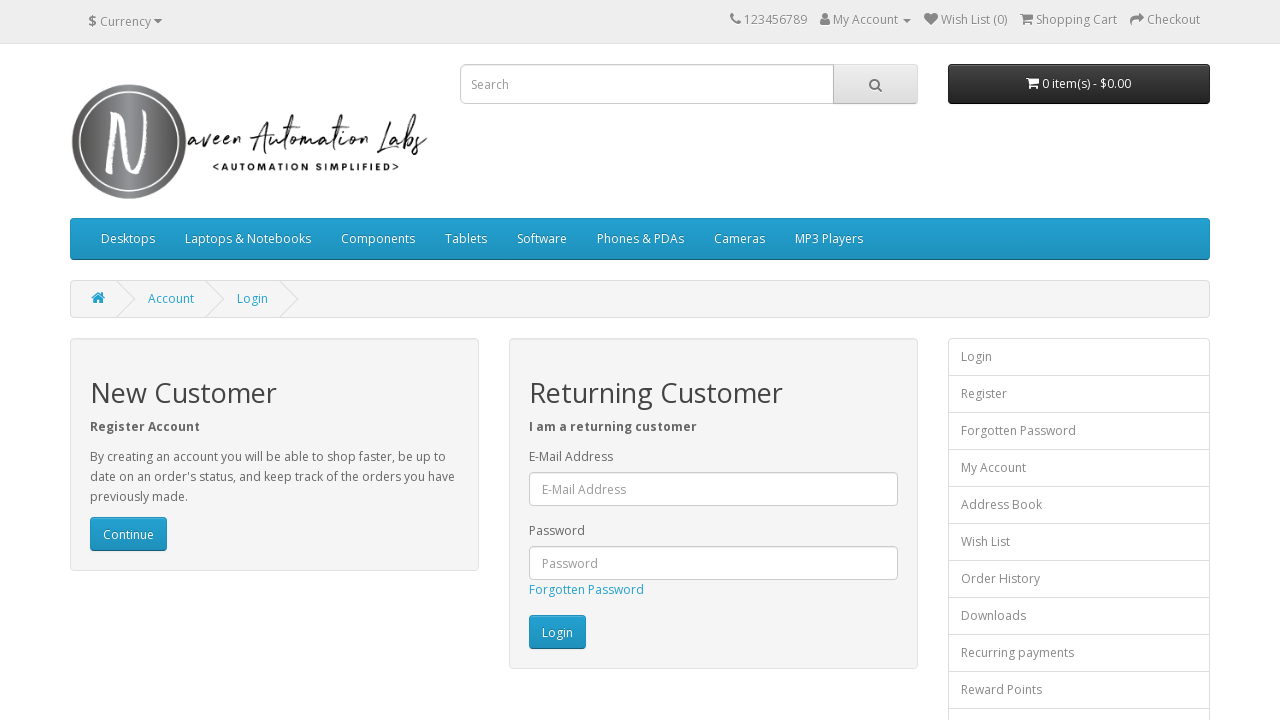

Email input field found on attempt 0
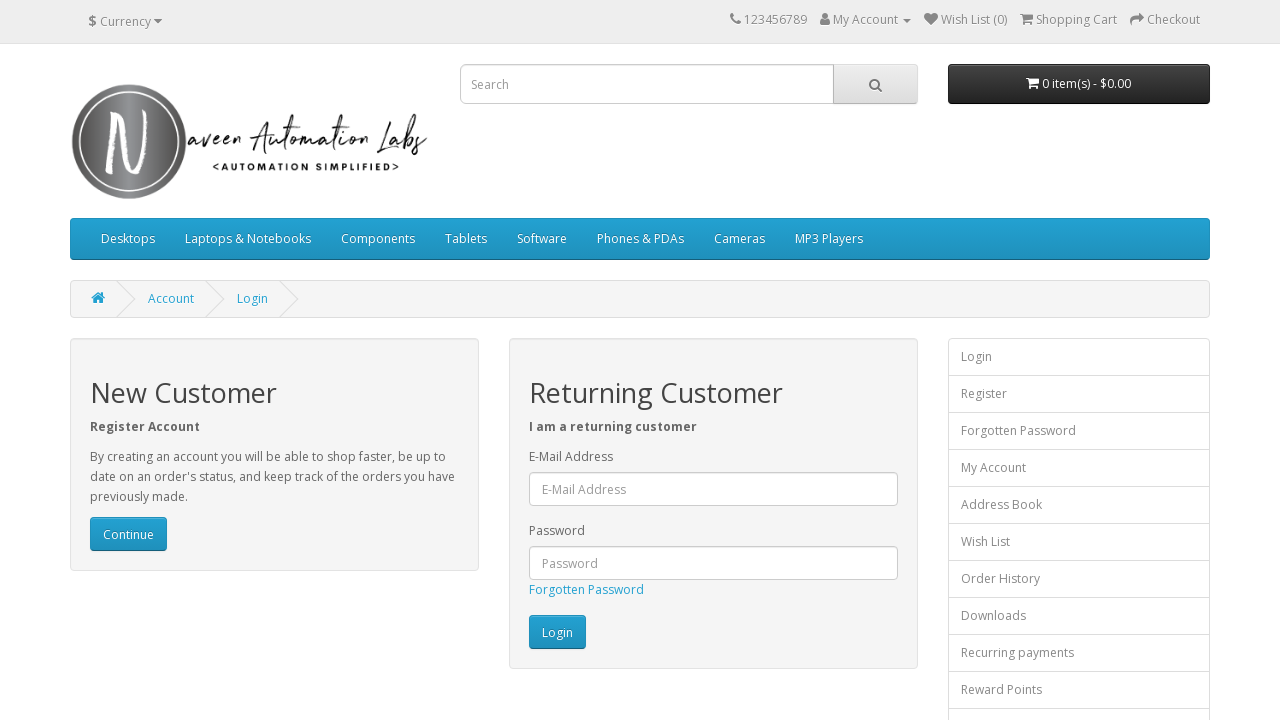

Entered email address 'abhi@gmail.com' in email input field on #input-email
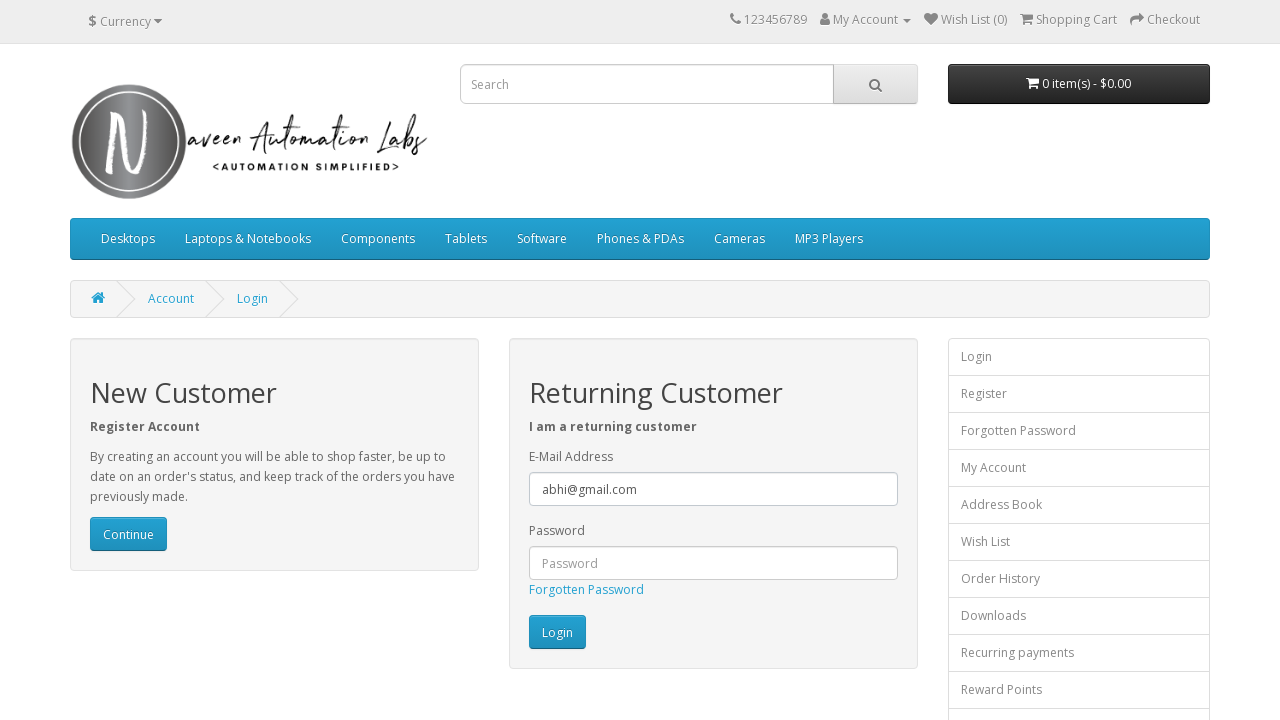

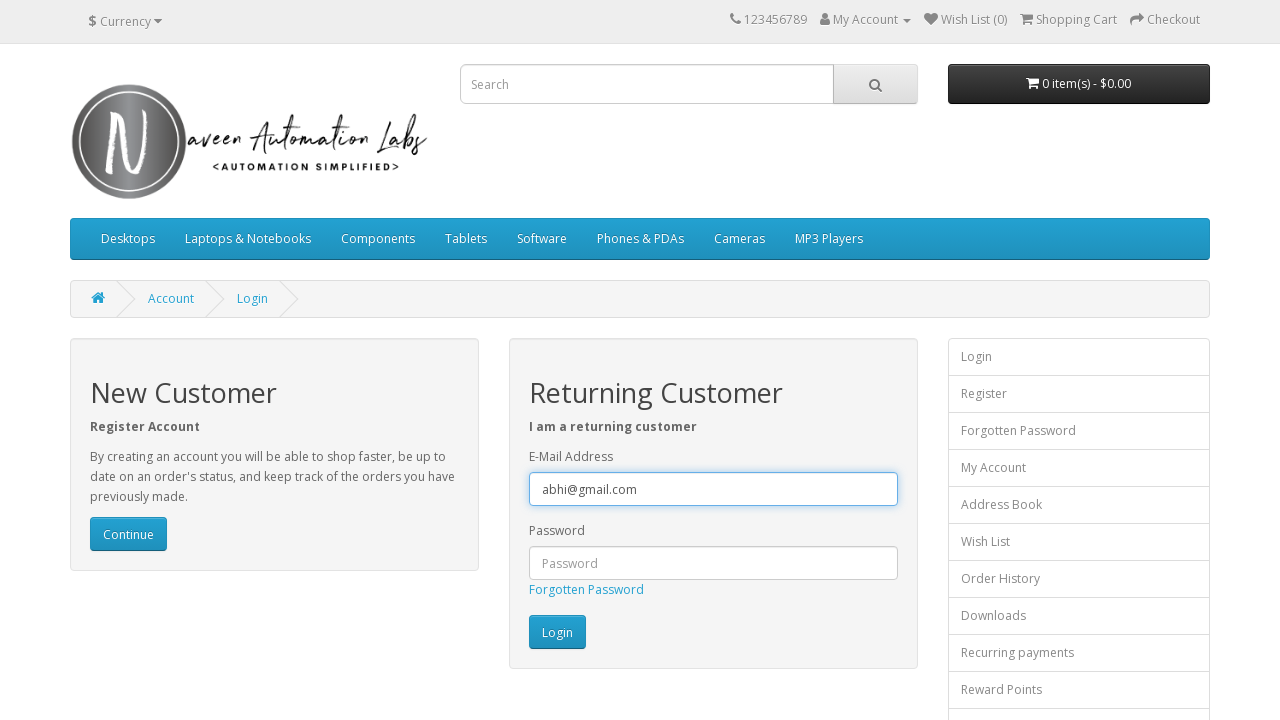